Tests toggle switch functionality on W3Schools by clicking a CSS toggle switch on and off

Starting URL: https://www.w3schools.com/howto/howto_css_switch.asp

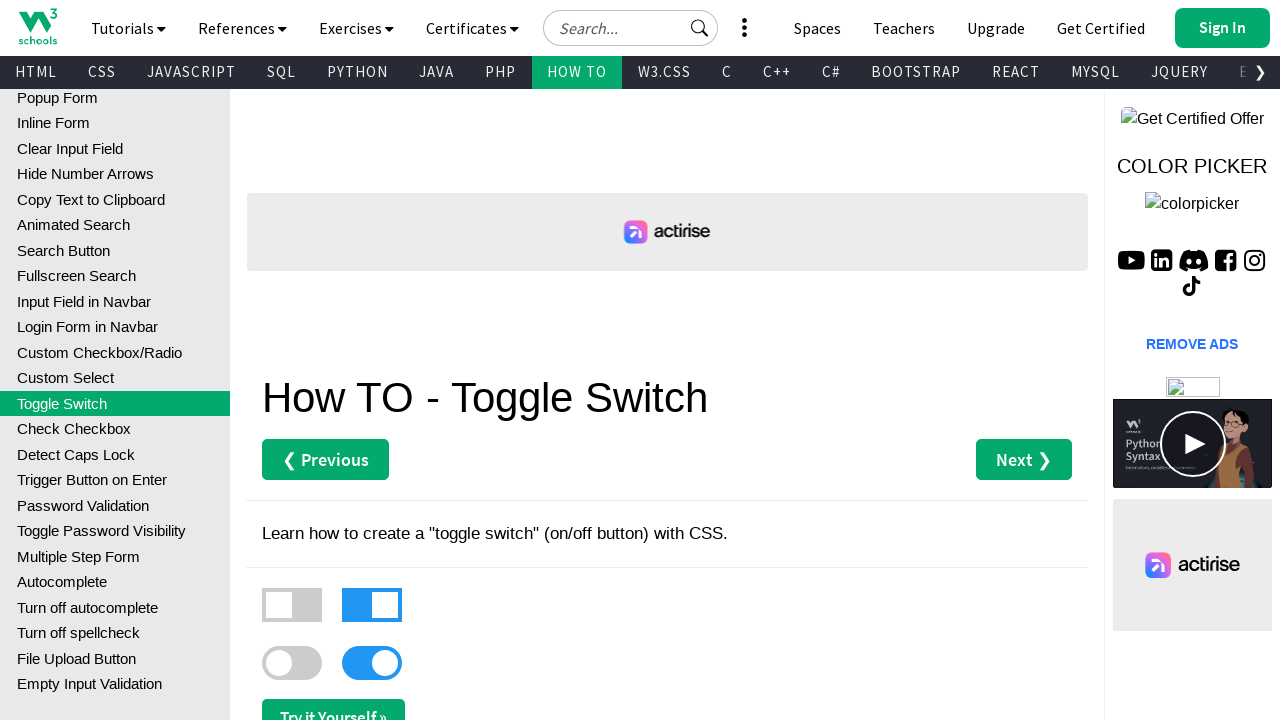

Page loaded - DOM content ready
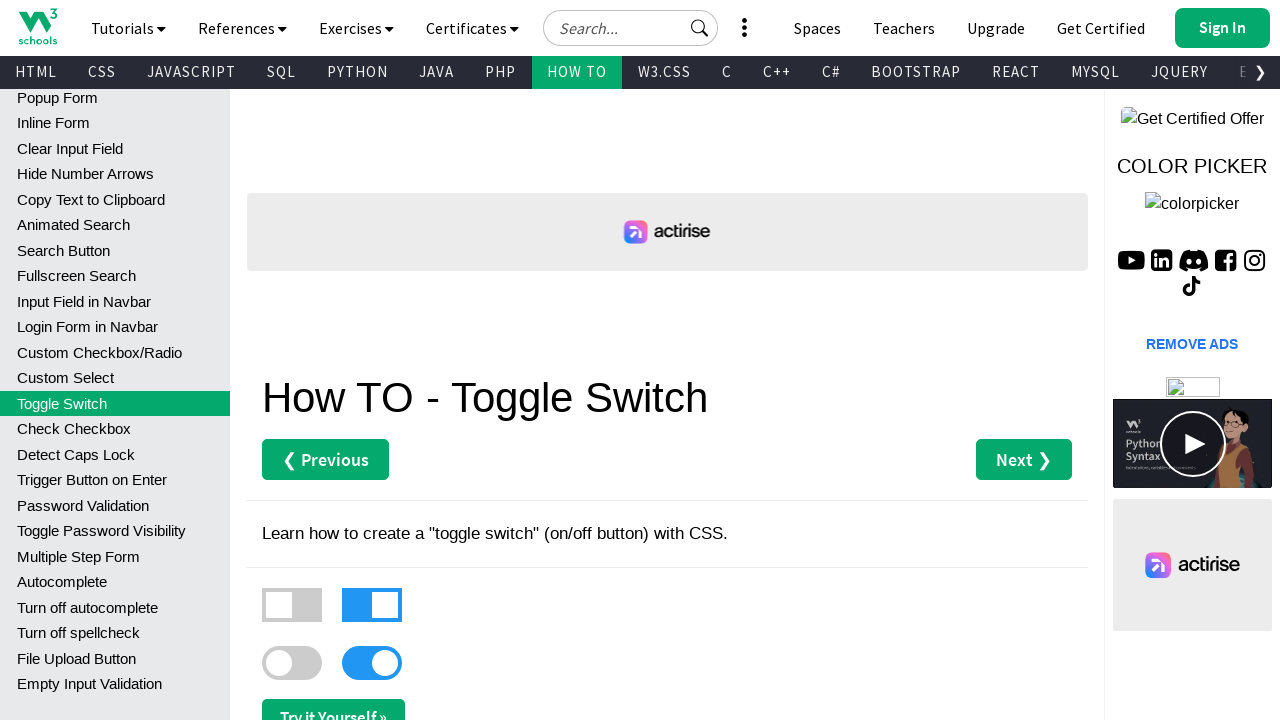

Clicked CSS toggle switch to turn it on at (292, 663) on xpath=//*[@id='main']/label[3]/div
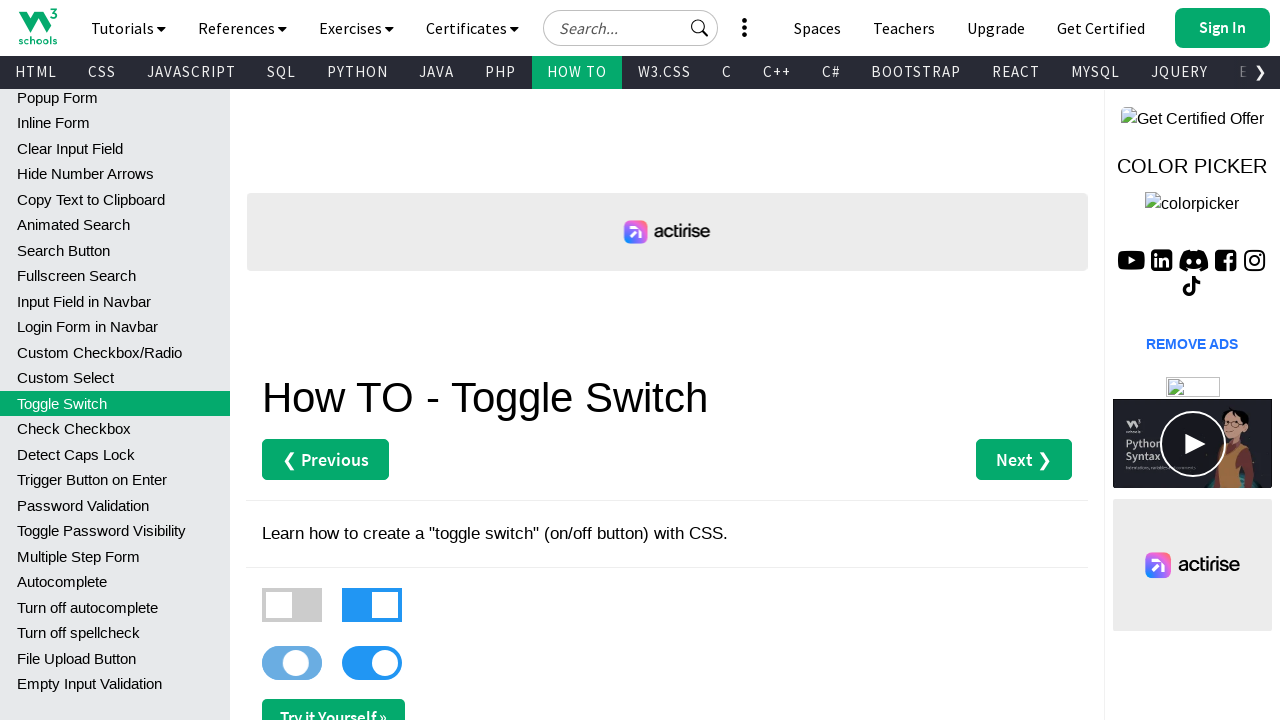

Waited 500ms for toggle animation to complete
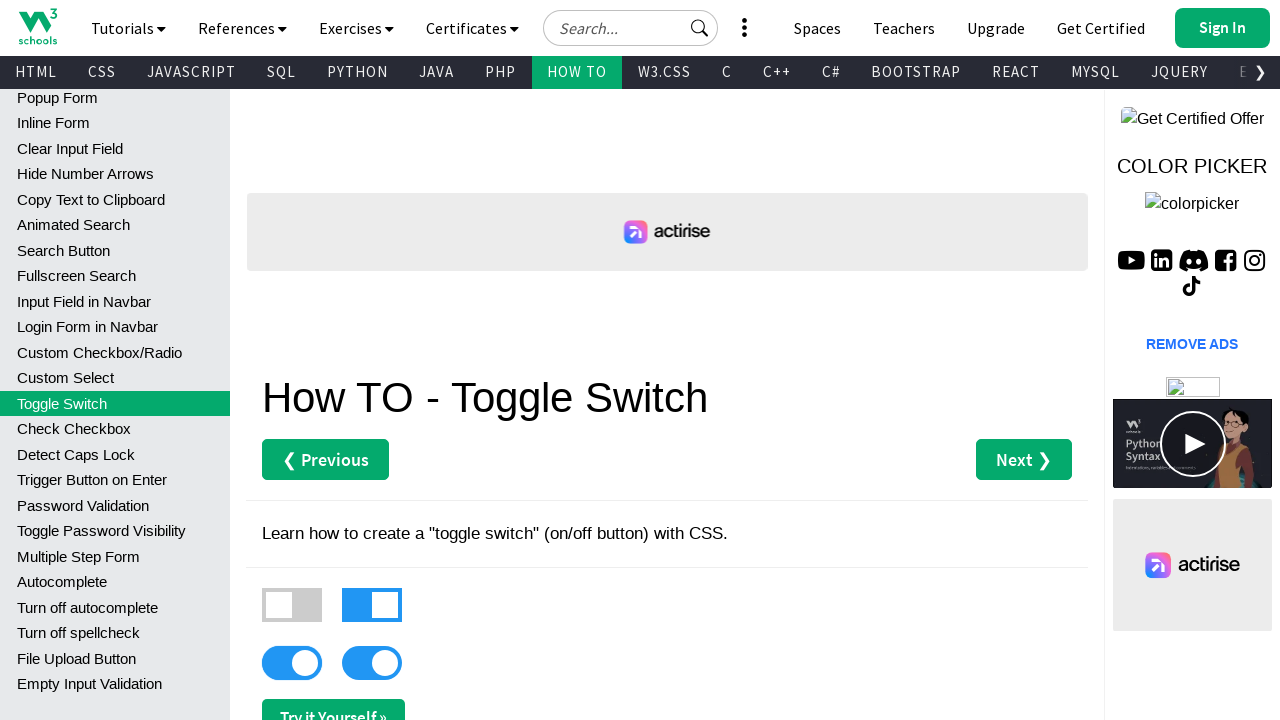

Clicked CSS toggle switch to turn it off at (292, 663) on xpath=//*[@id='main']/label[3]/div
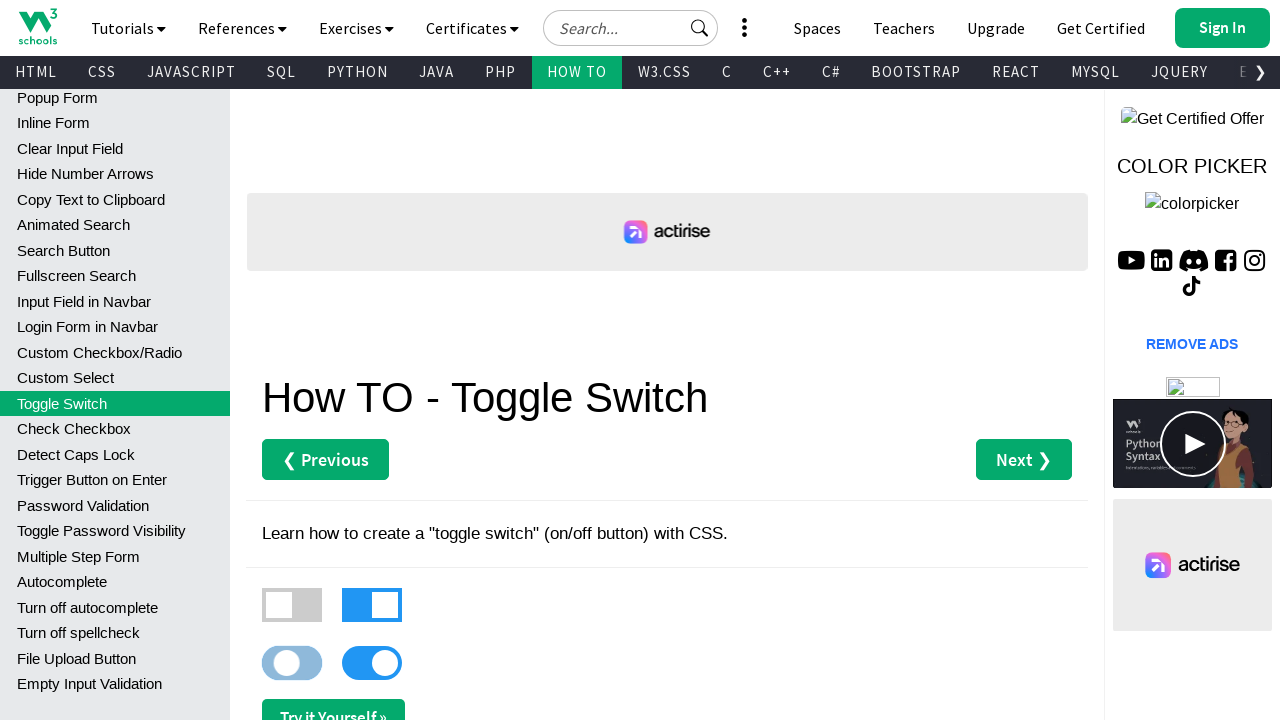

Waited 500ms for final toggle animation to complete
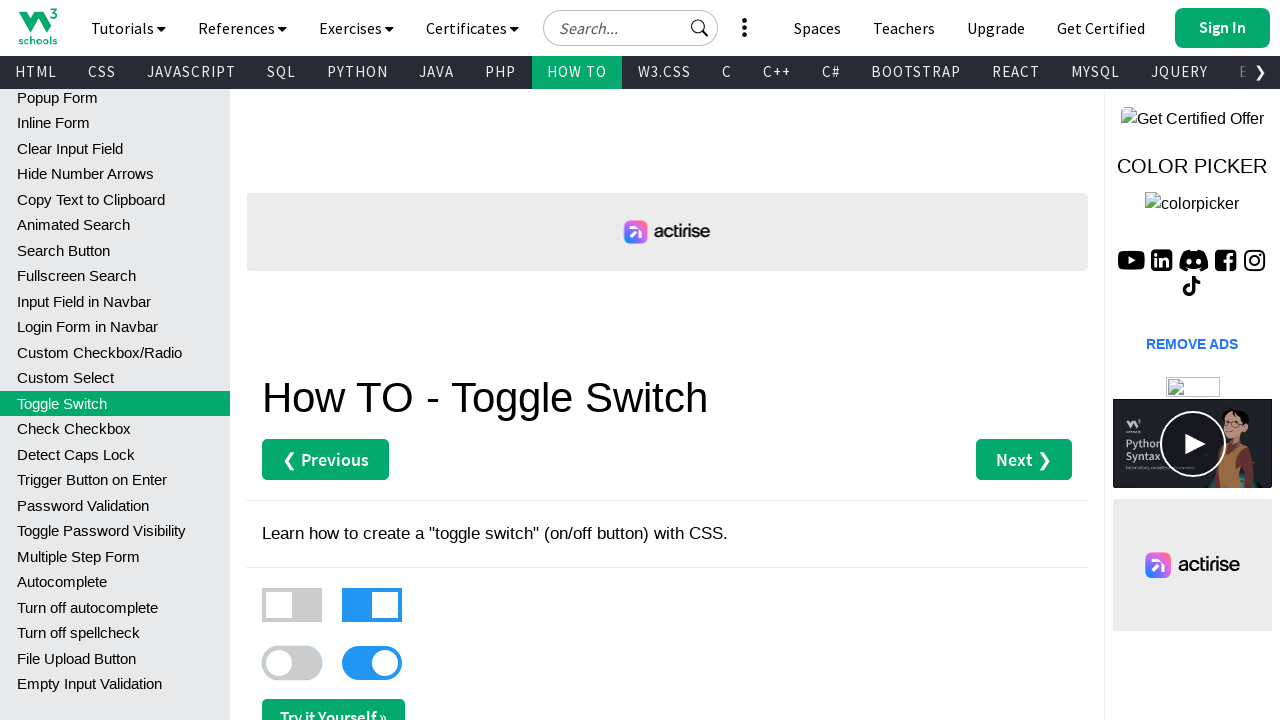

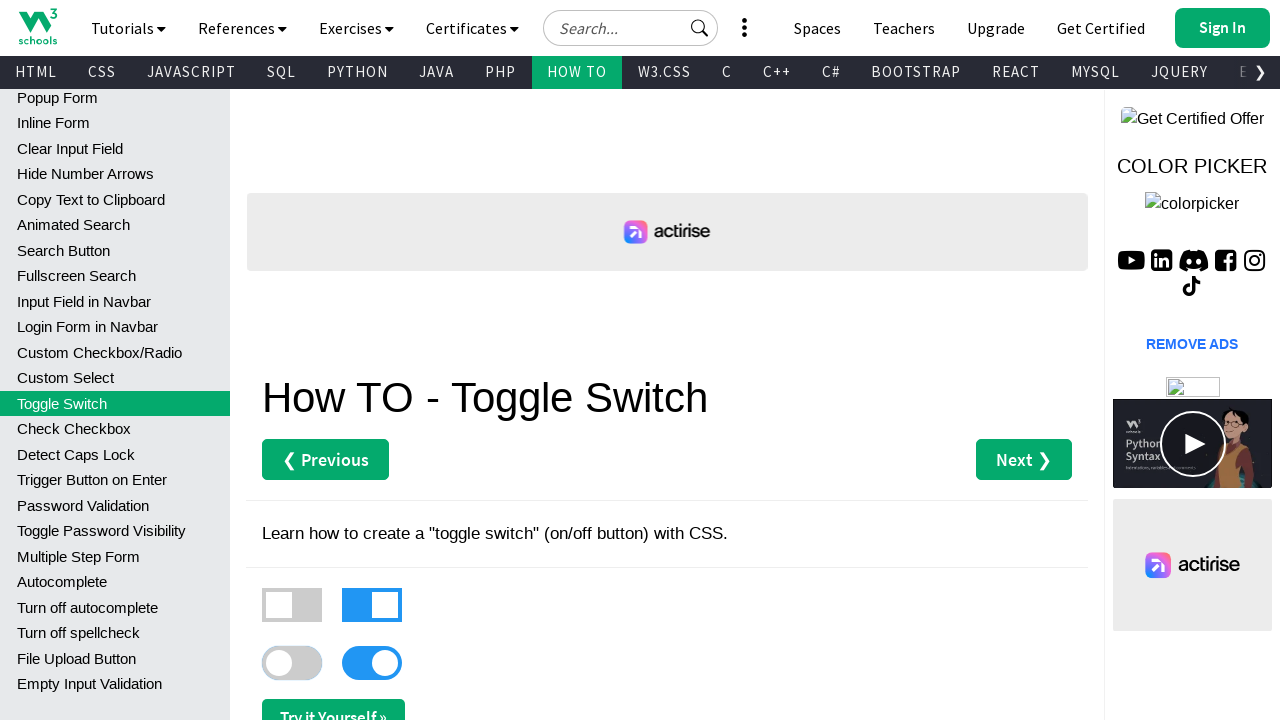